Tests right-click context menu functionality by right-clicking on a designated area, verifying the alert message, accepting the alert, then clicking a link to open a new tab and verifying the page header.

Starting URL: https://the-internet.herokuapp.com/context_menu

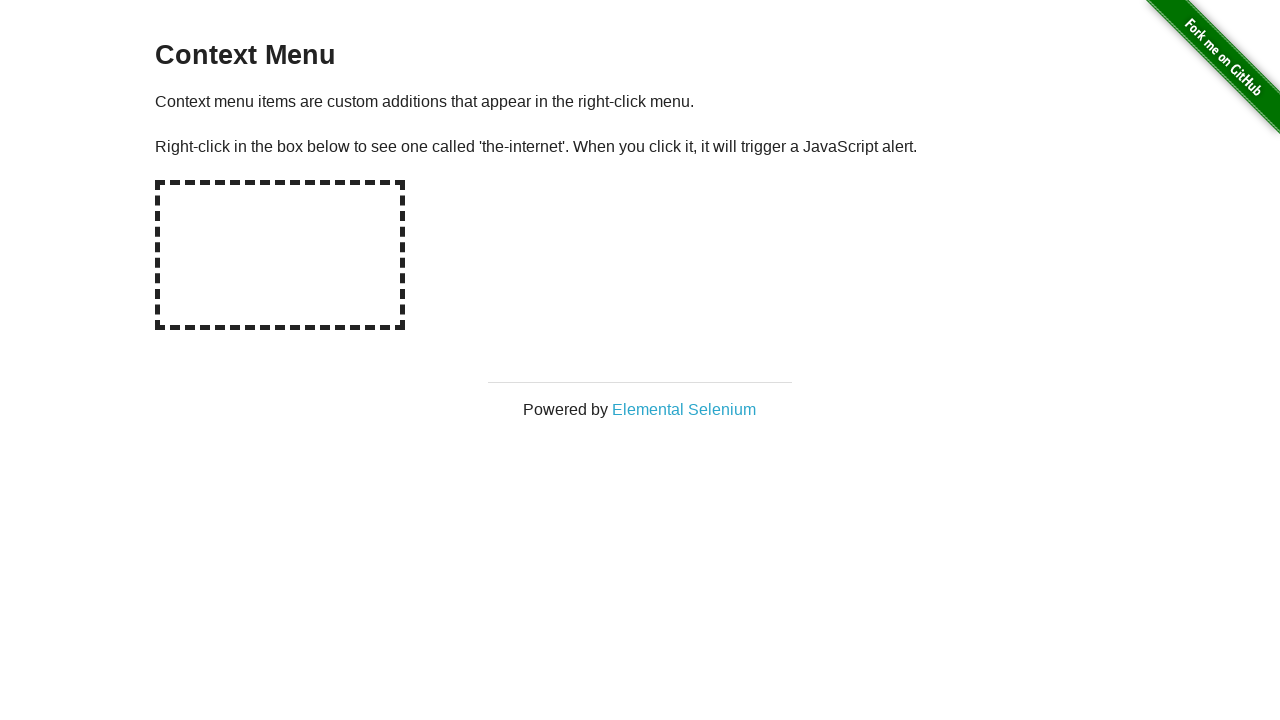

Right-clicked on hot-spot area to trigger context menu at (280, 255) on #hot-spot
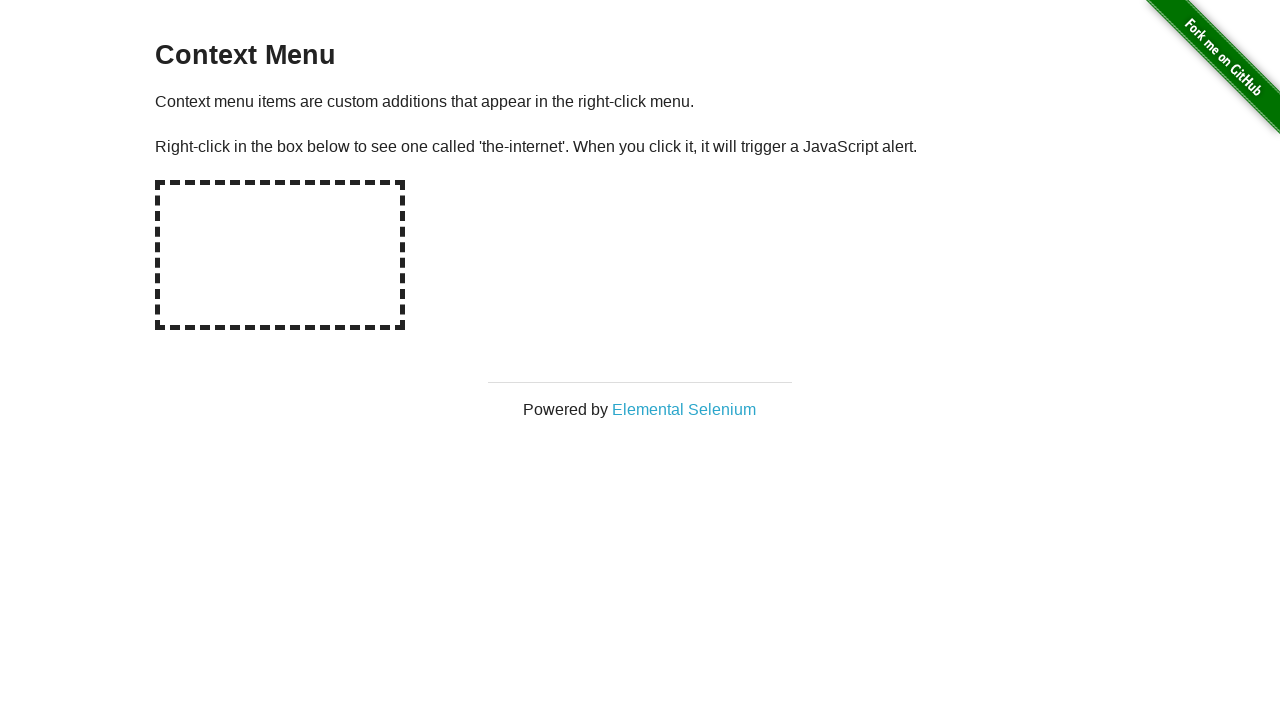

Set up dialog handler to accept context menu alert
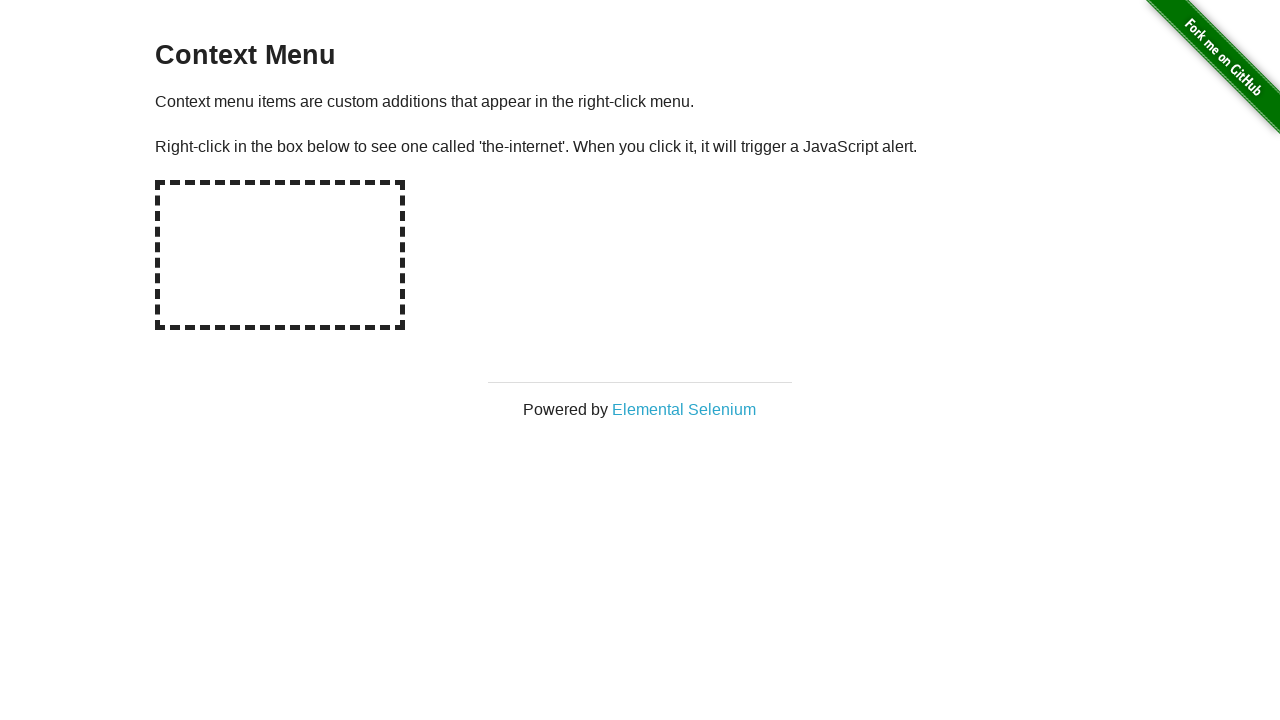

Right-clicked on hot-spot area again with explicit dialog handling at (280, 255) on #hot-spot
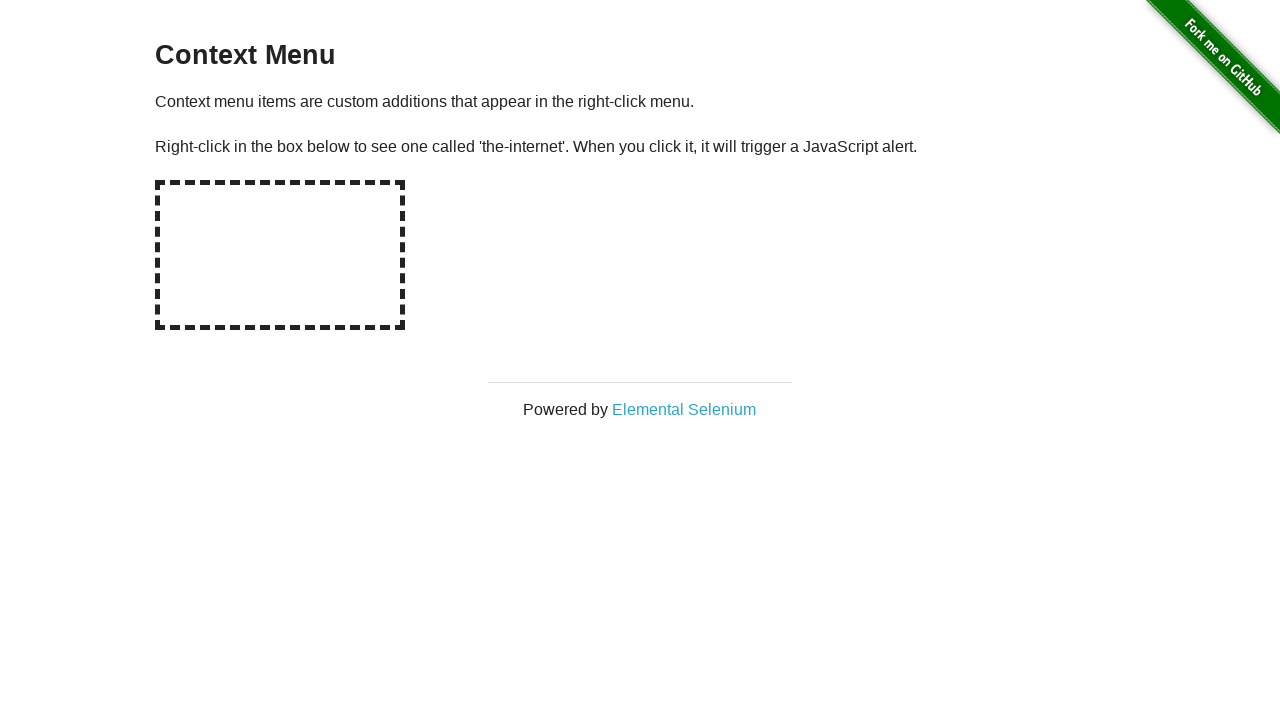

Right-clicked on hot-spot and verified alert message 'You selected a context menu', then accepted the alert at (280, 255) on #hot-spot
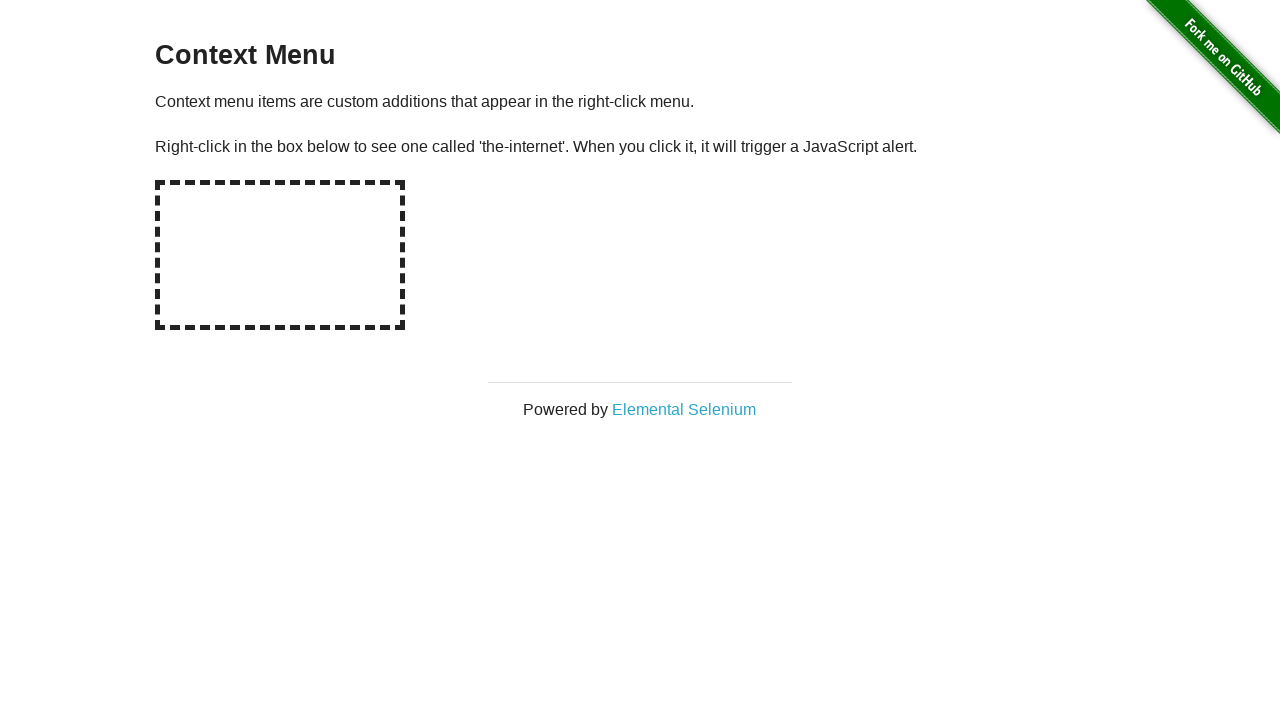

Clicked on 'Elemental Selenium' link to open new tab at (684, 409) on text=Elemental Selenium
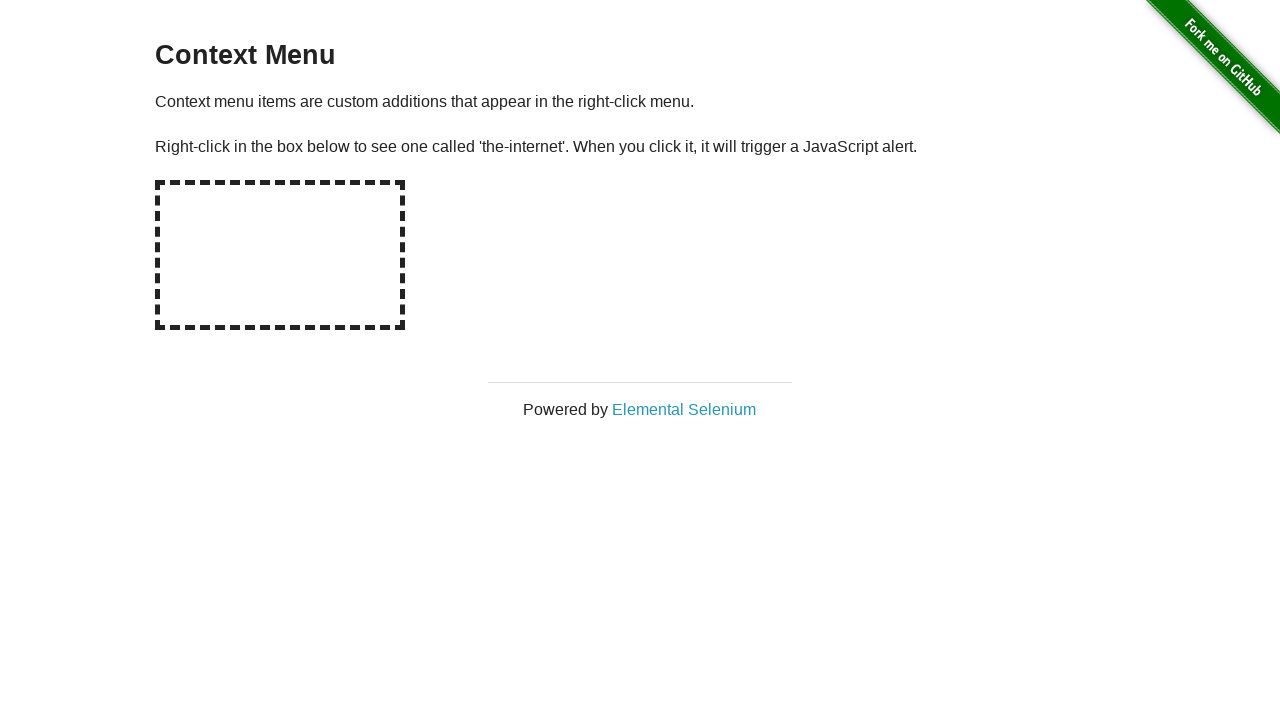

Switched to newly opened tab
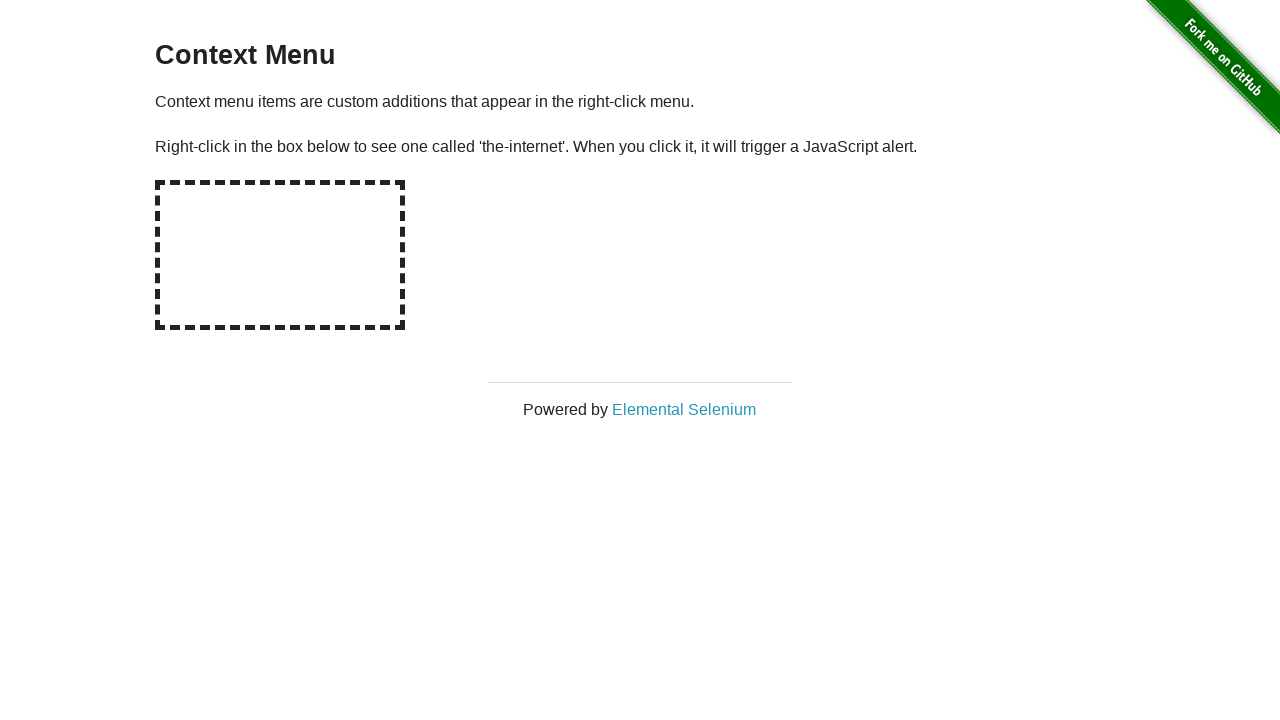

Waited for new page to fully load
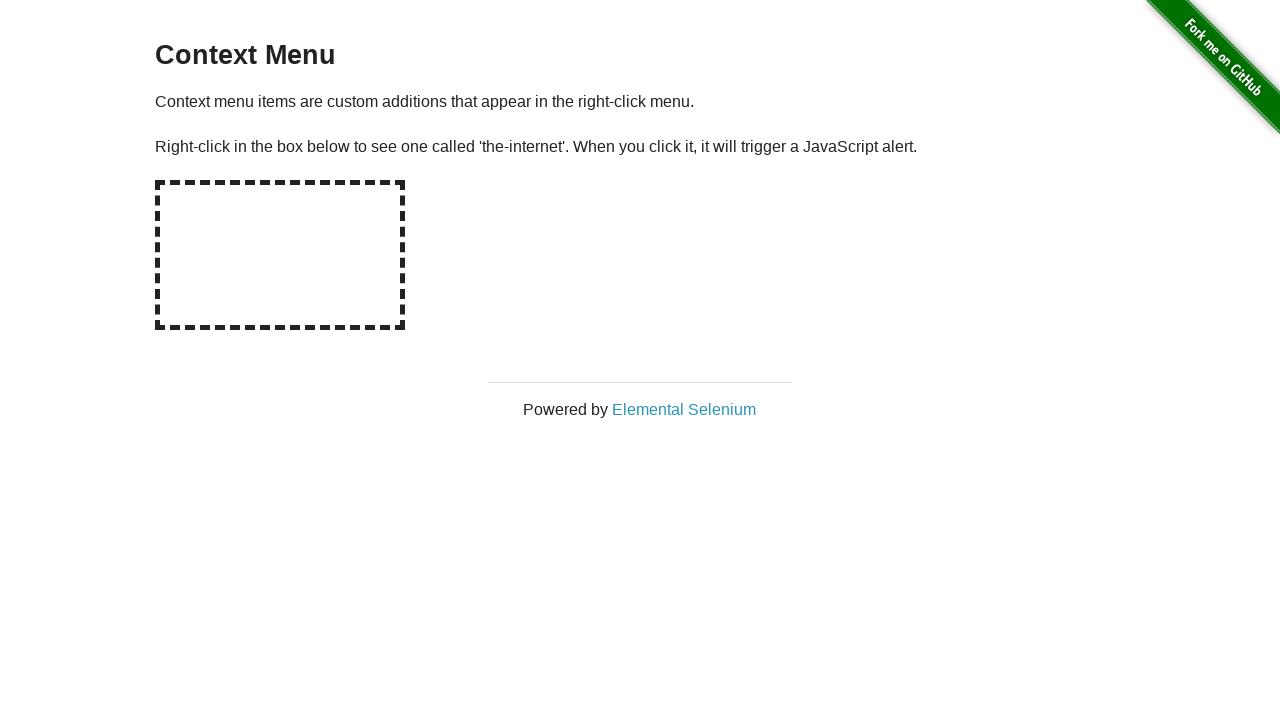

Retrieved h1 text from new page
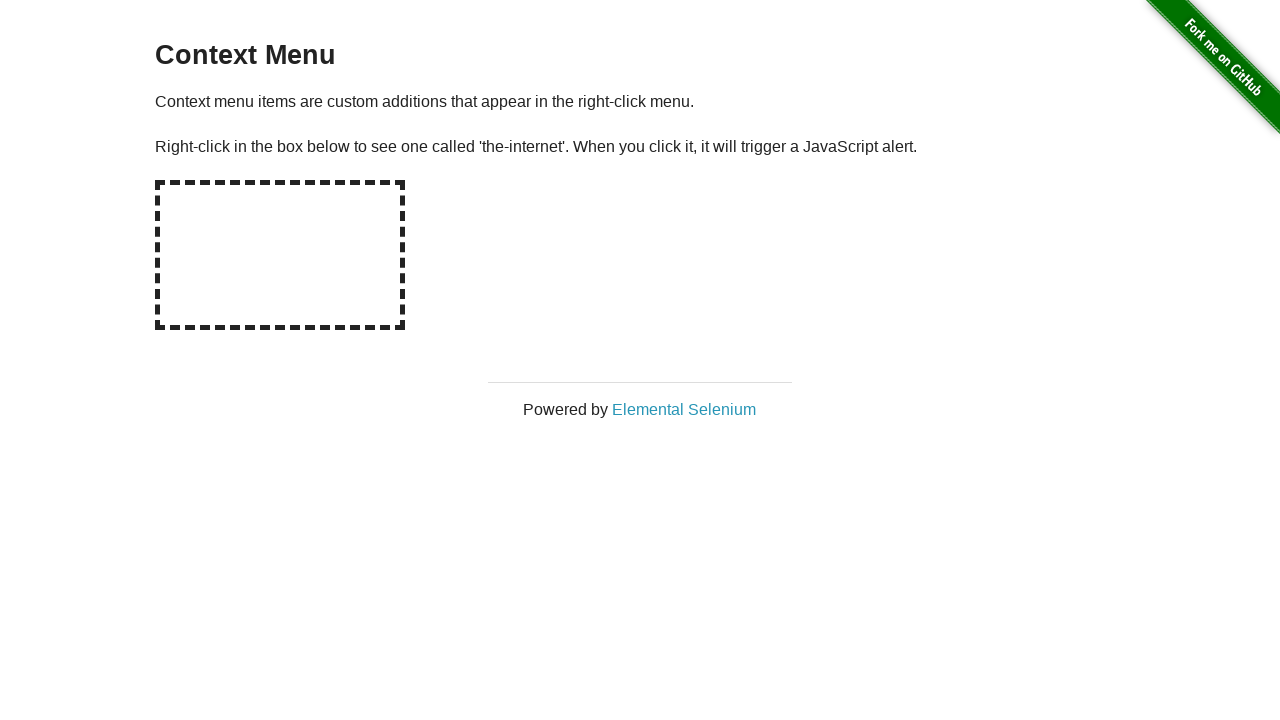

Verified h1 text equals 'Elemental Selenium'
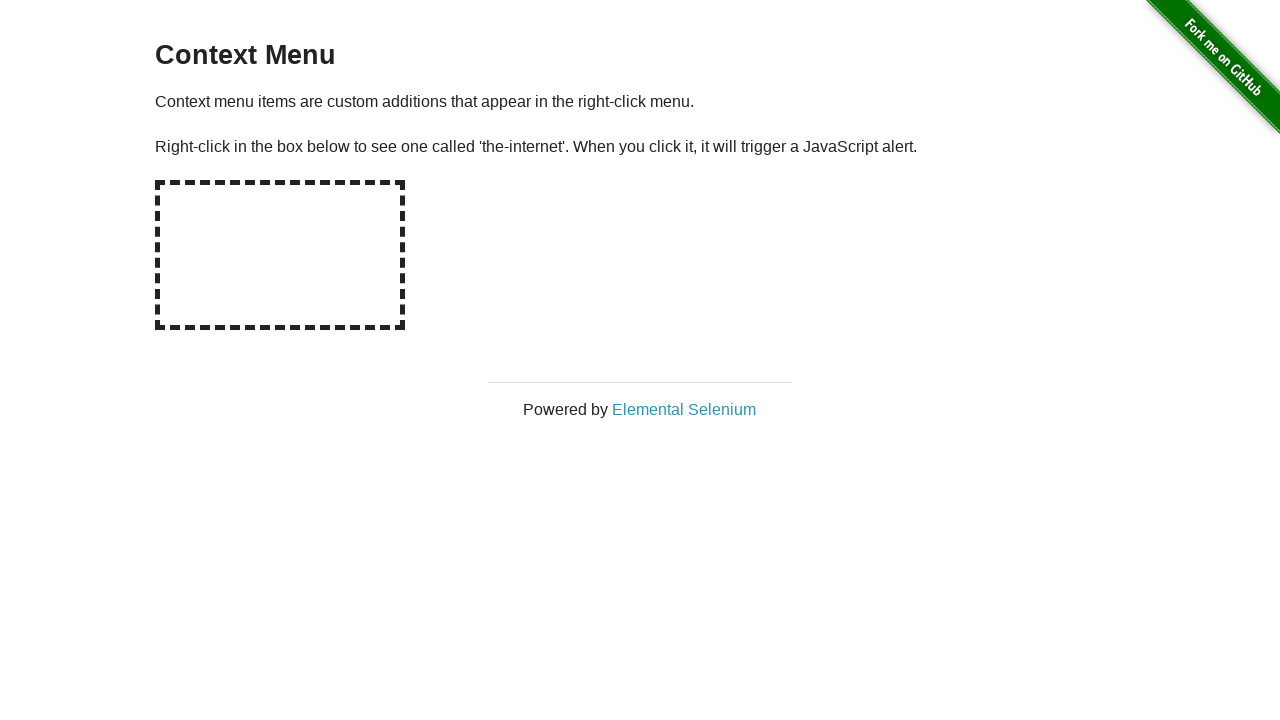

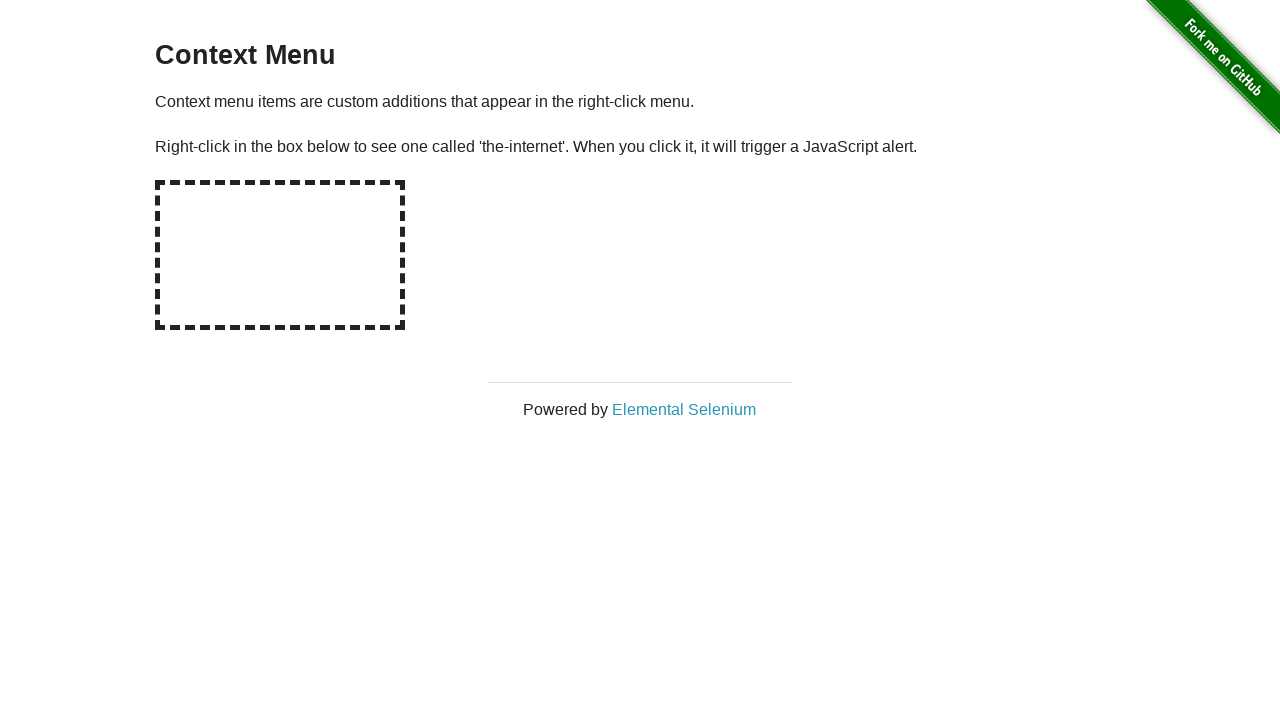